Tests the Python.org search functionality by entering a search query "pycon" and verifying that results are returned

Starting URL: http://www.python.org

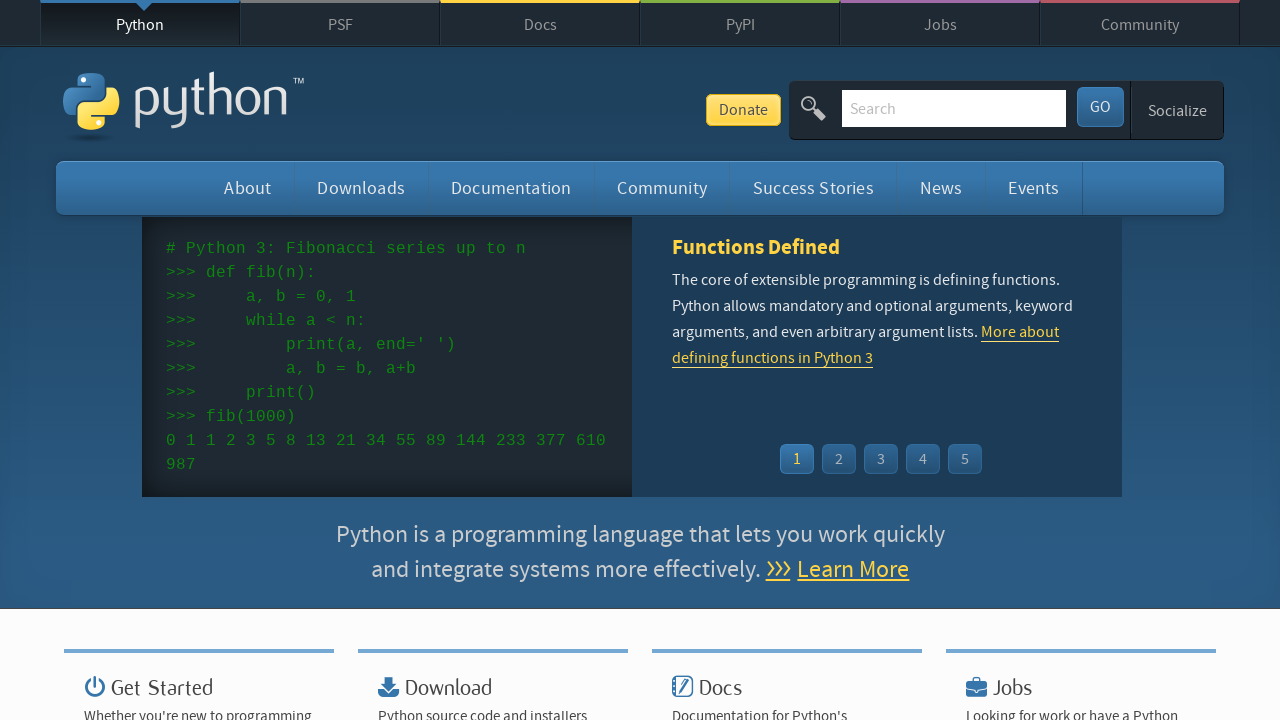

Verified 'Python' is in page title
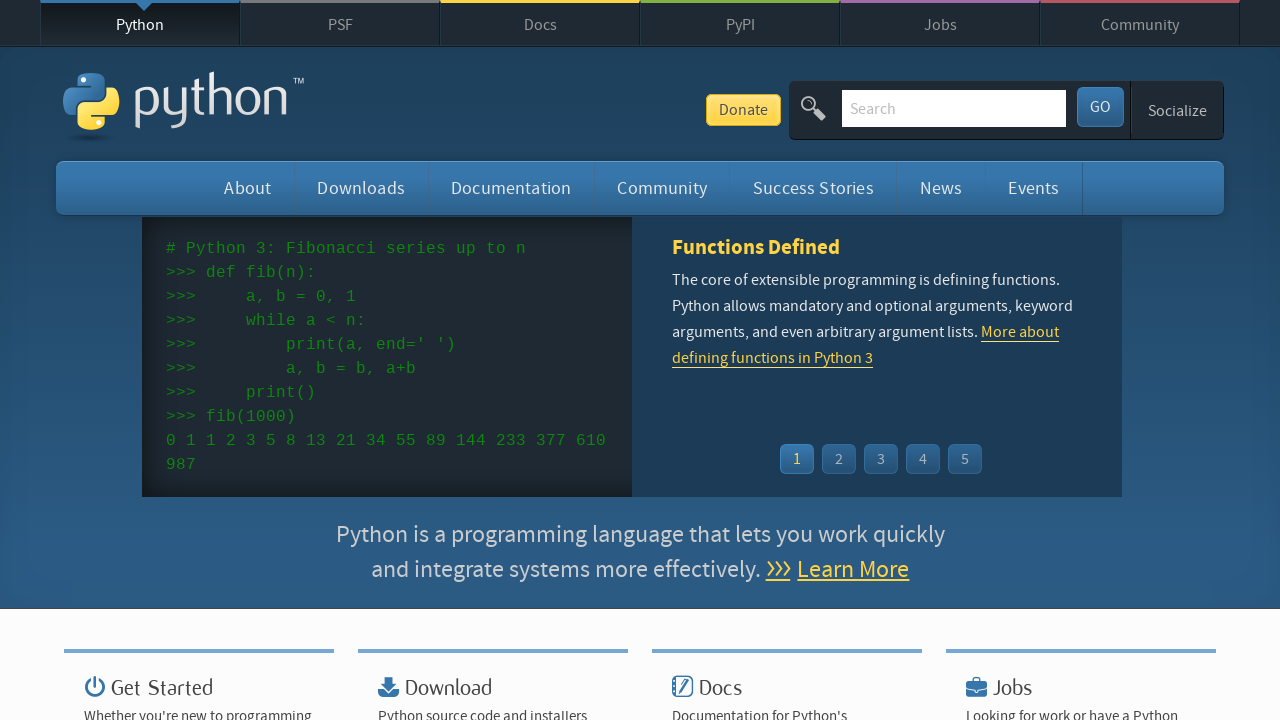

Filled search box with 'pycon' query on input[name='q']
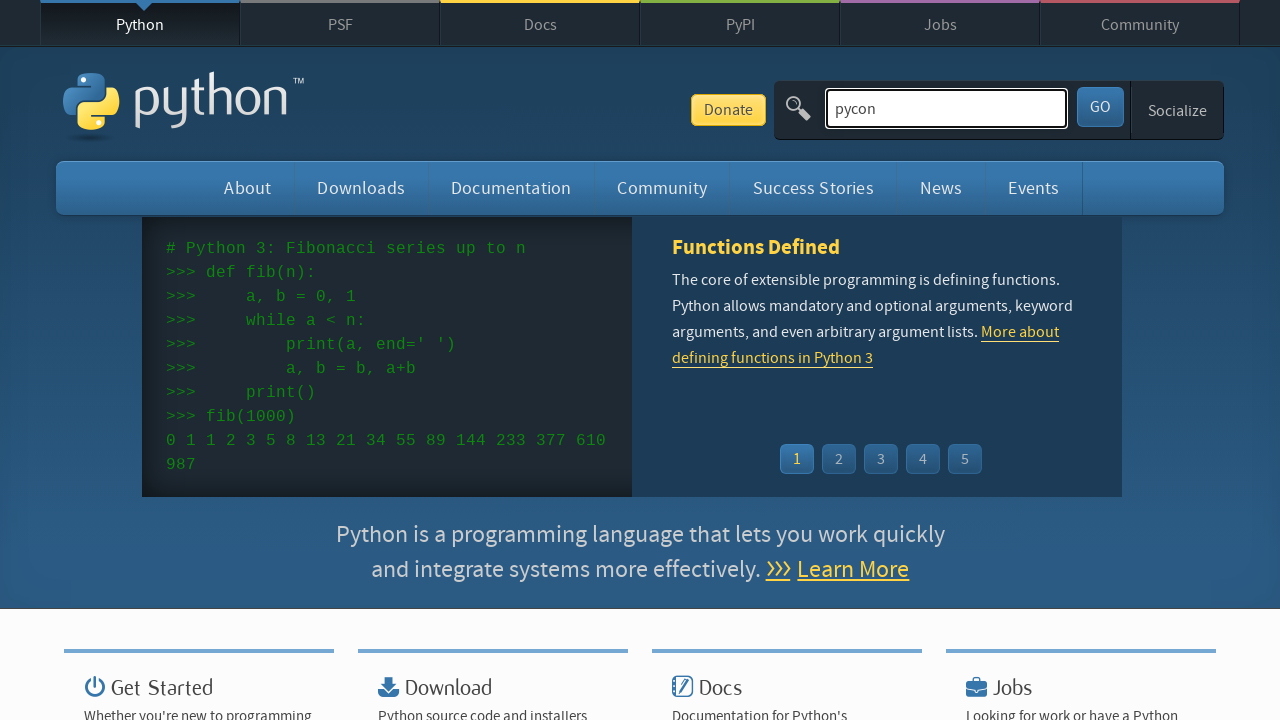

Pressed Enter to submit search on input[name='q']
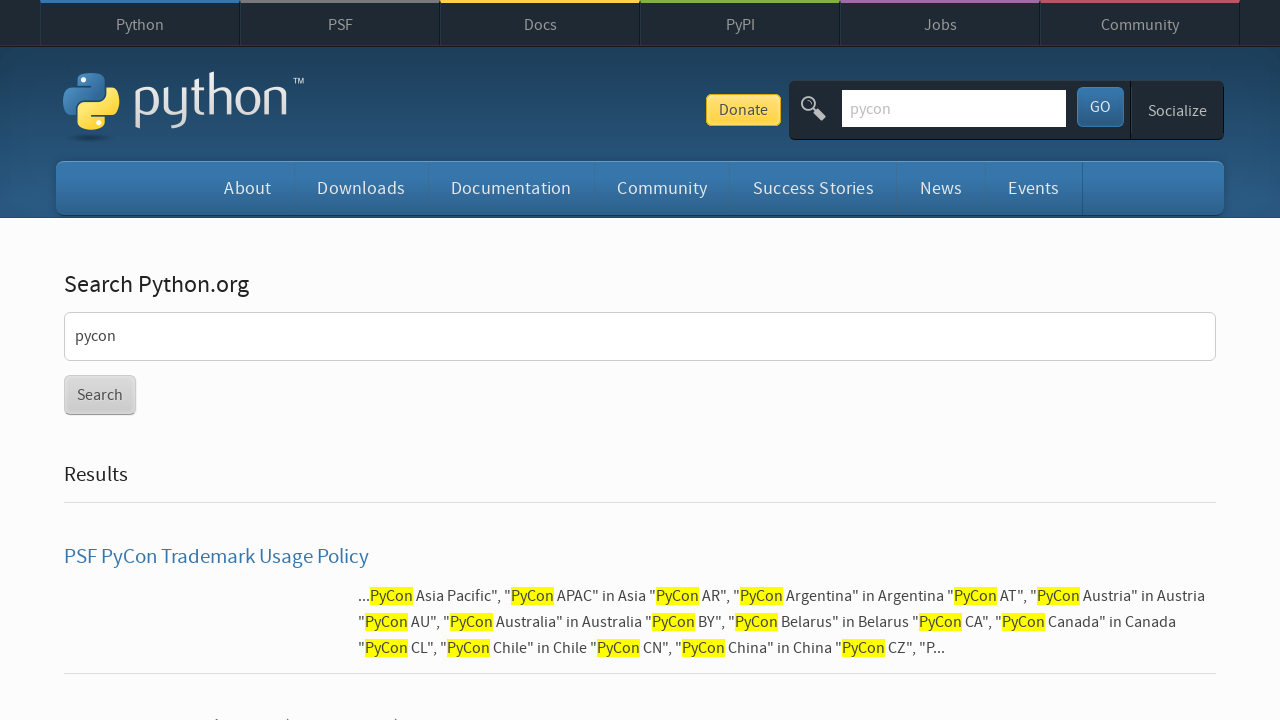

Waited for network idle state
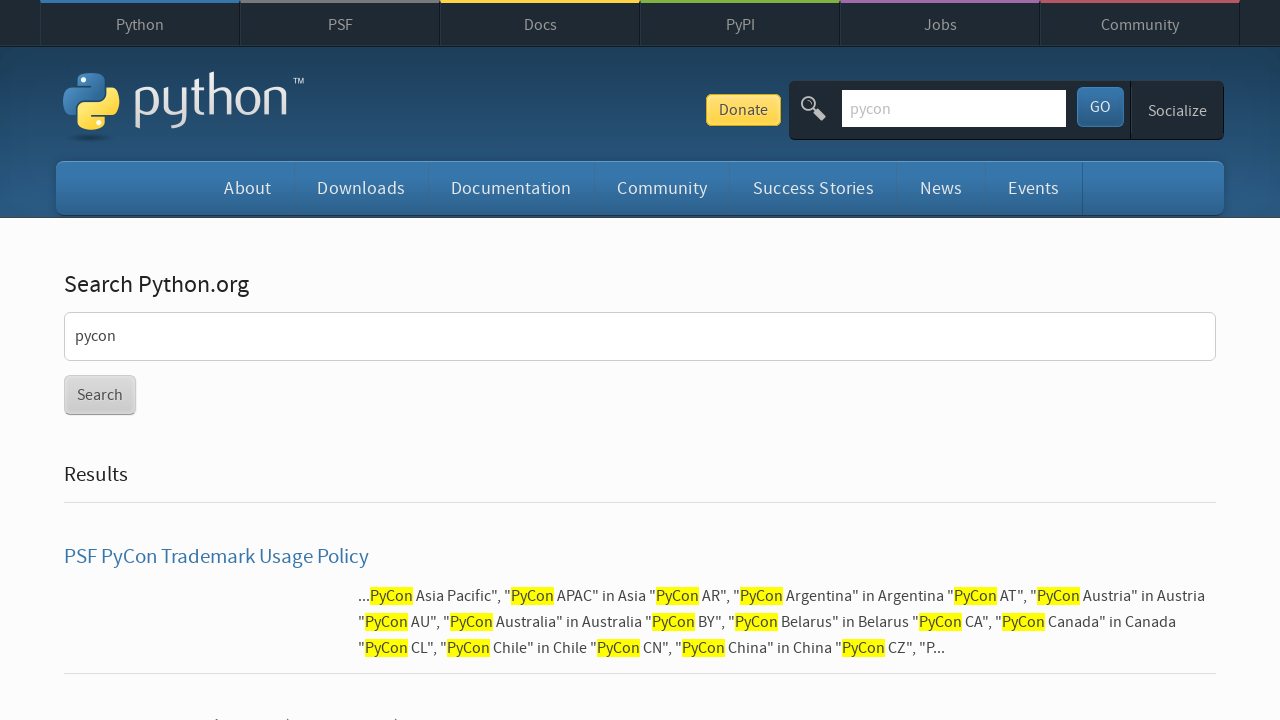

Verified search results are present (no 'No results found' message)
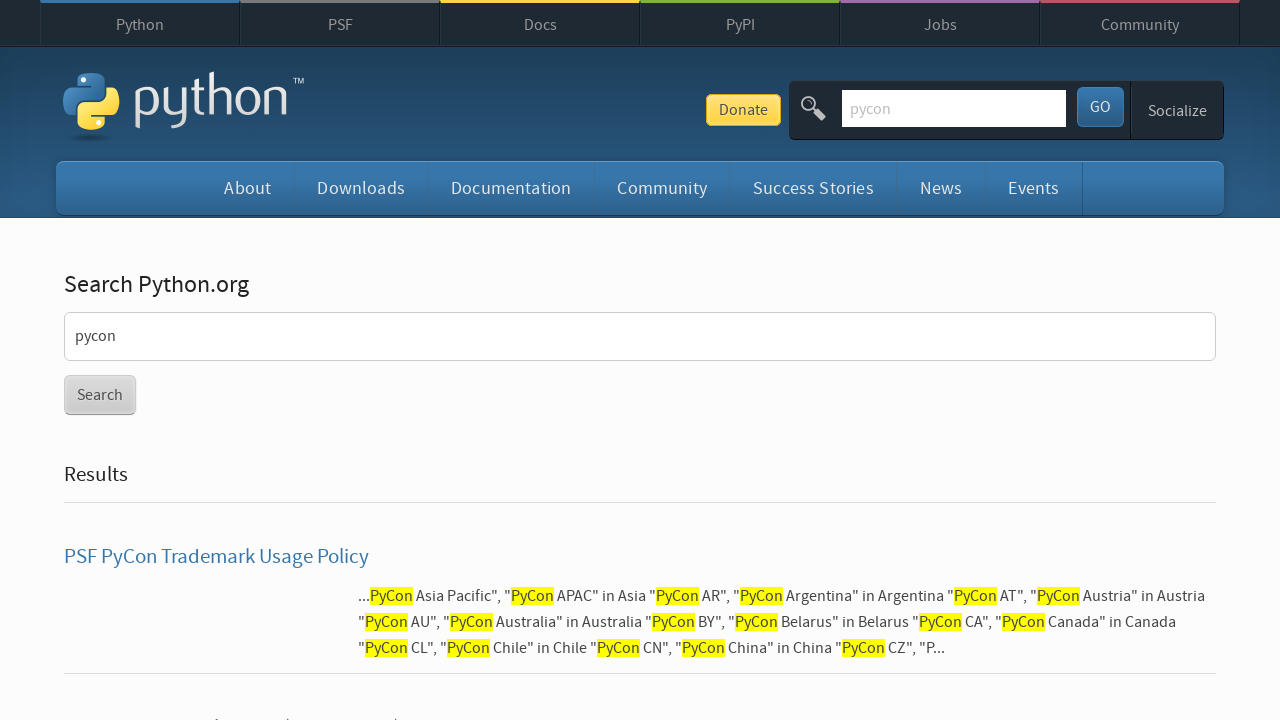

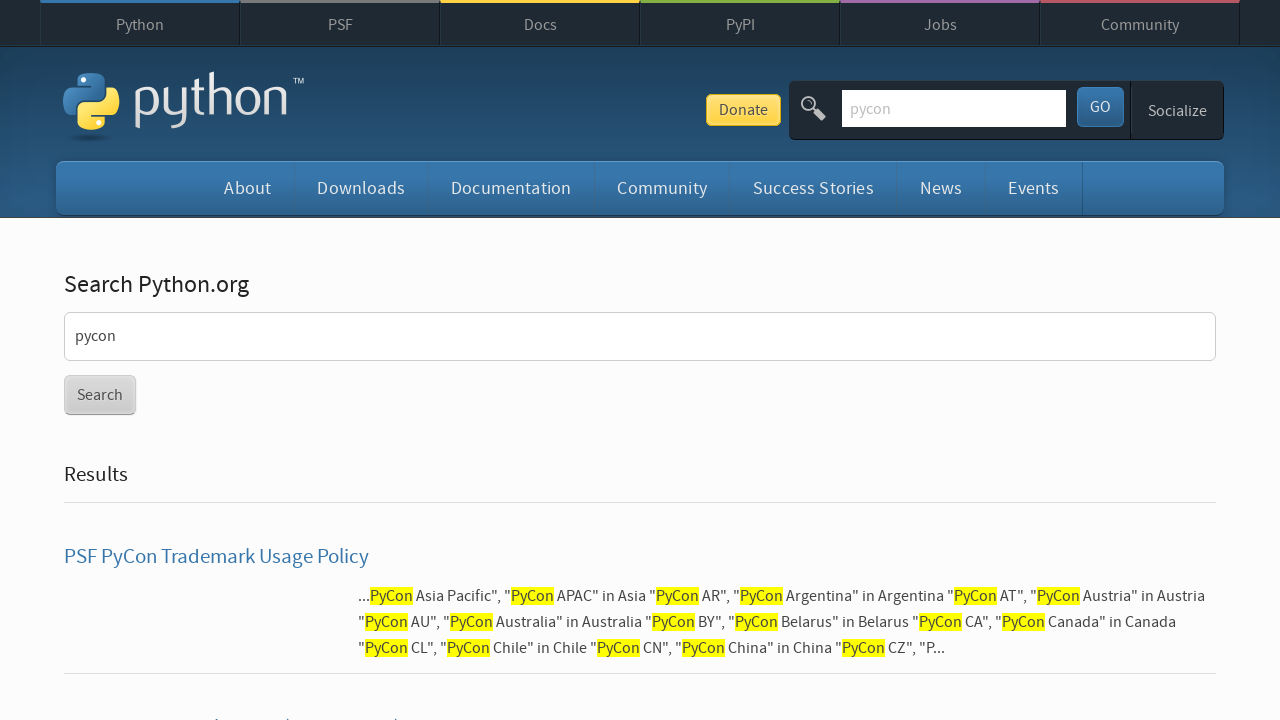